Navigates to a Mars news page and waits for the news list content to load

Starting URL: https://data-class-mars.s3.amazonaws.com/Mars/index.html

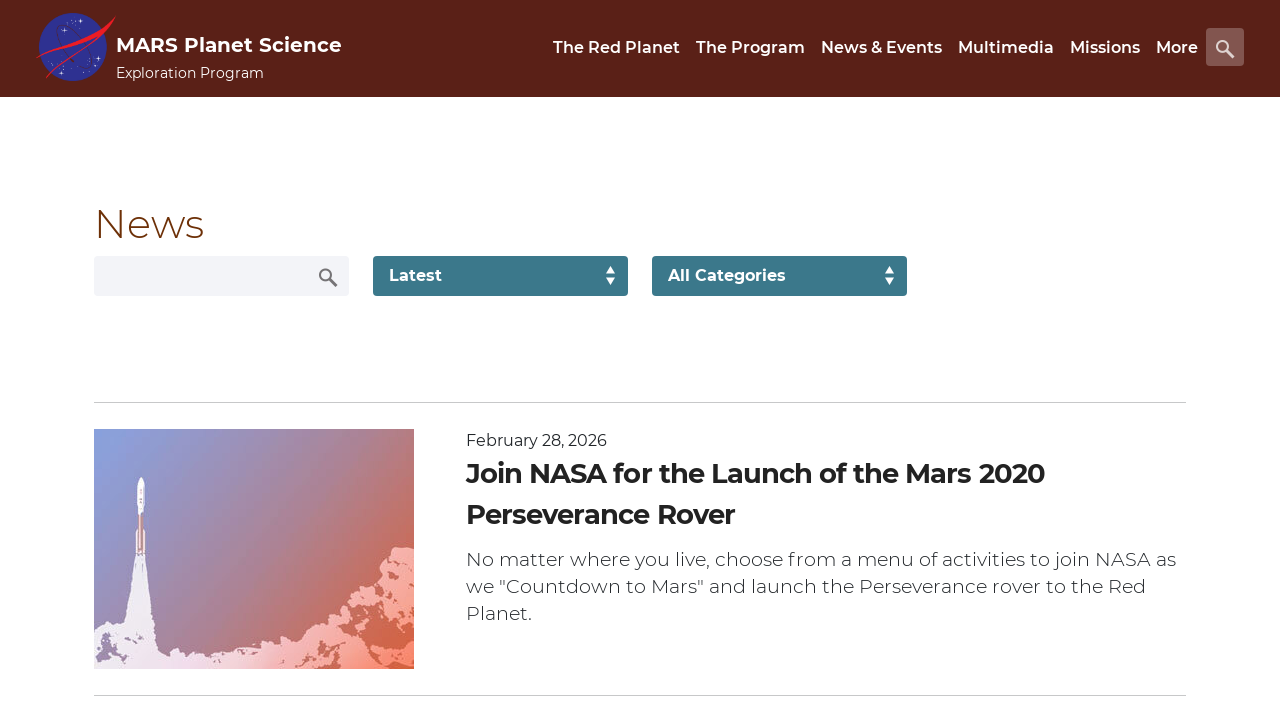

Navigated to Mars news page
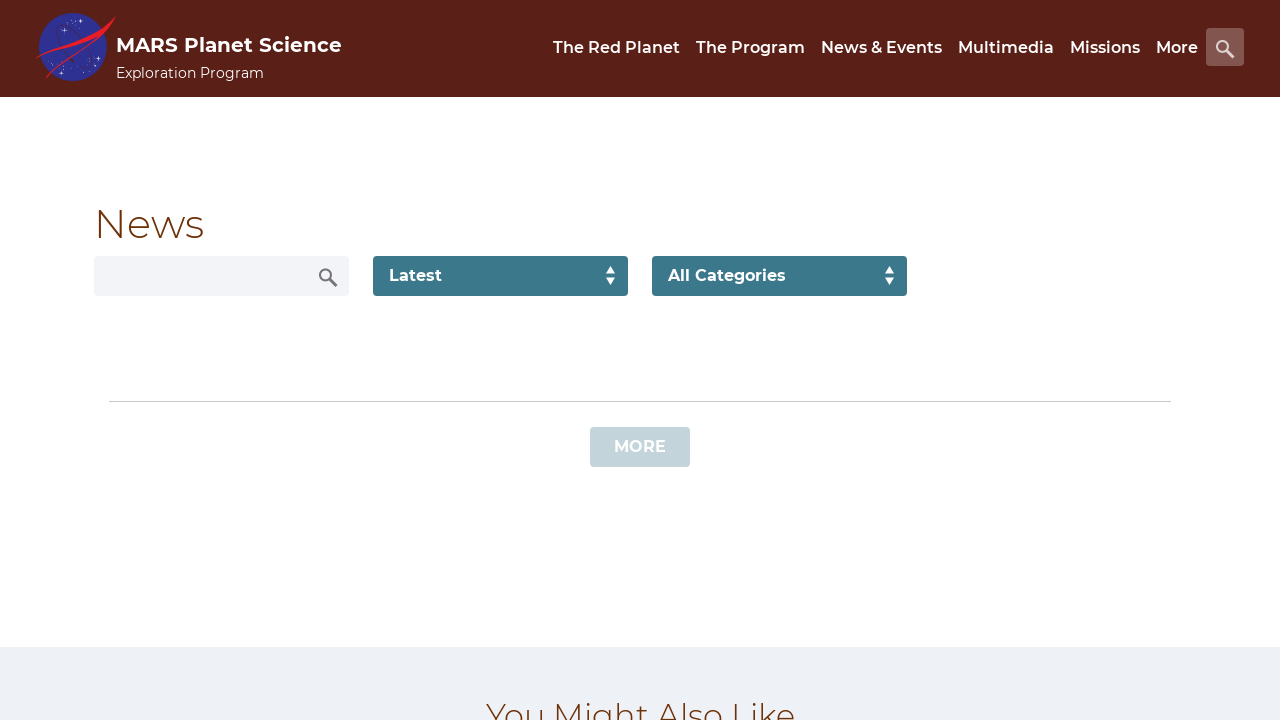

News list content loaded
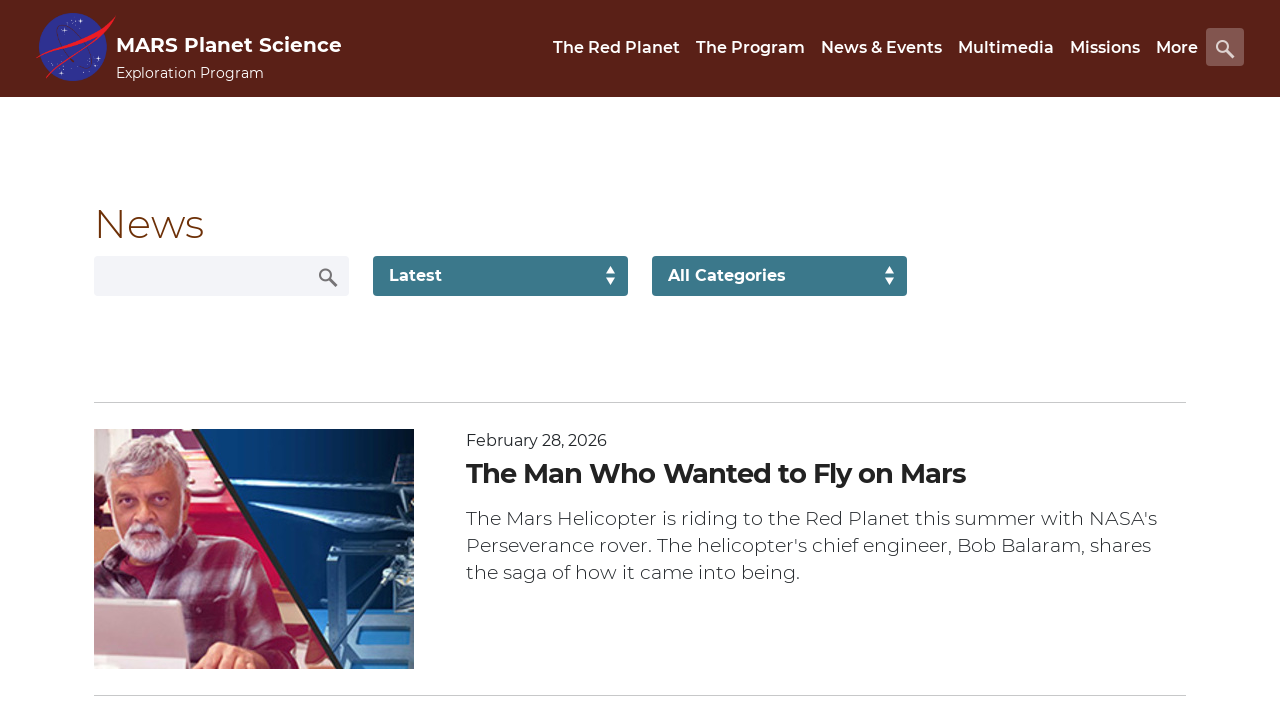

Content title element is present
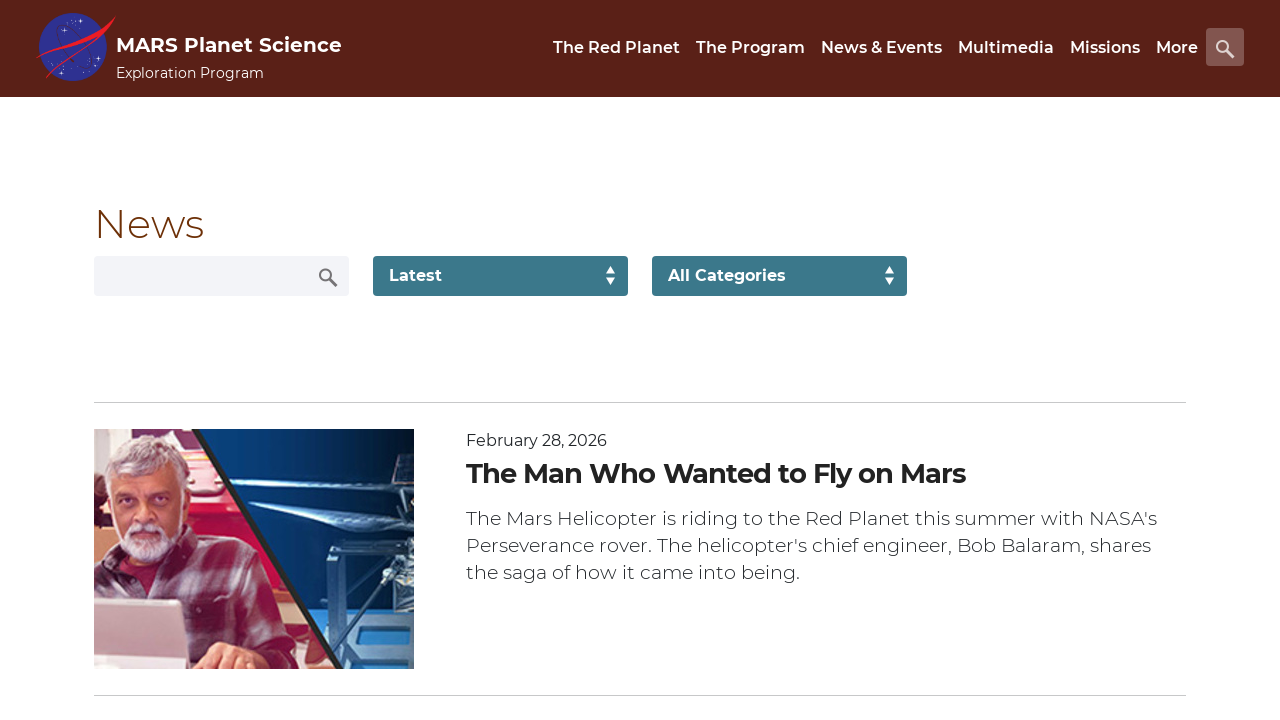

Article teaser body element is present
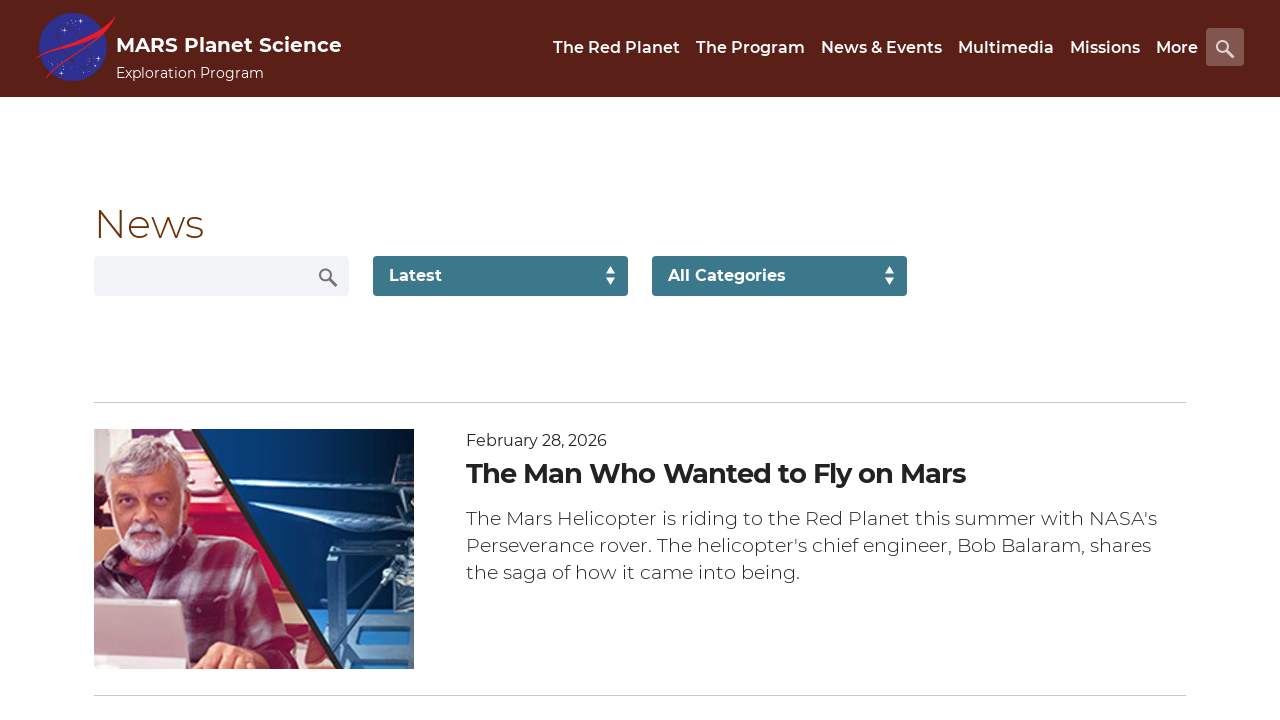

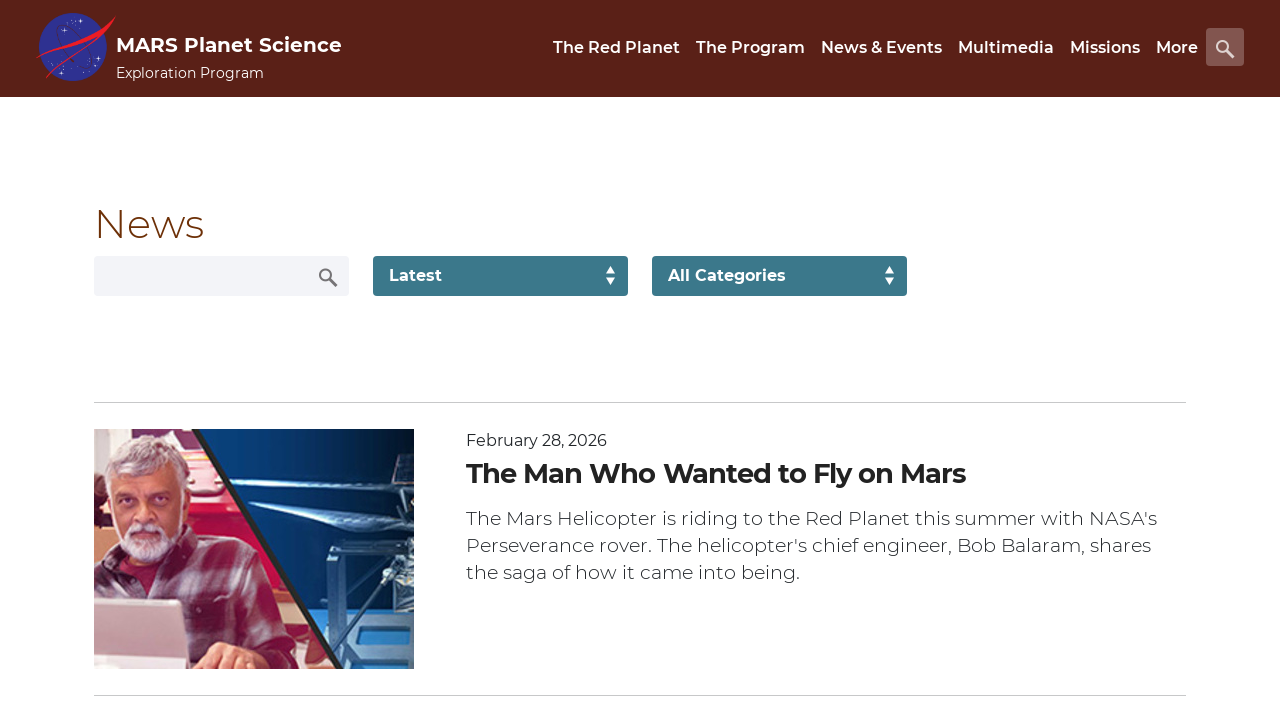